Tests JavaScript alert functionality by clicking a button that triggers an alert, accepting the alert, and verifying the success message is displayed.

Starting URL: http://practice.cydeo.com/javascript_alerts

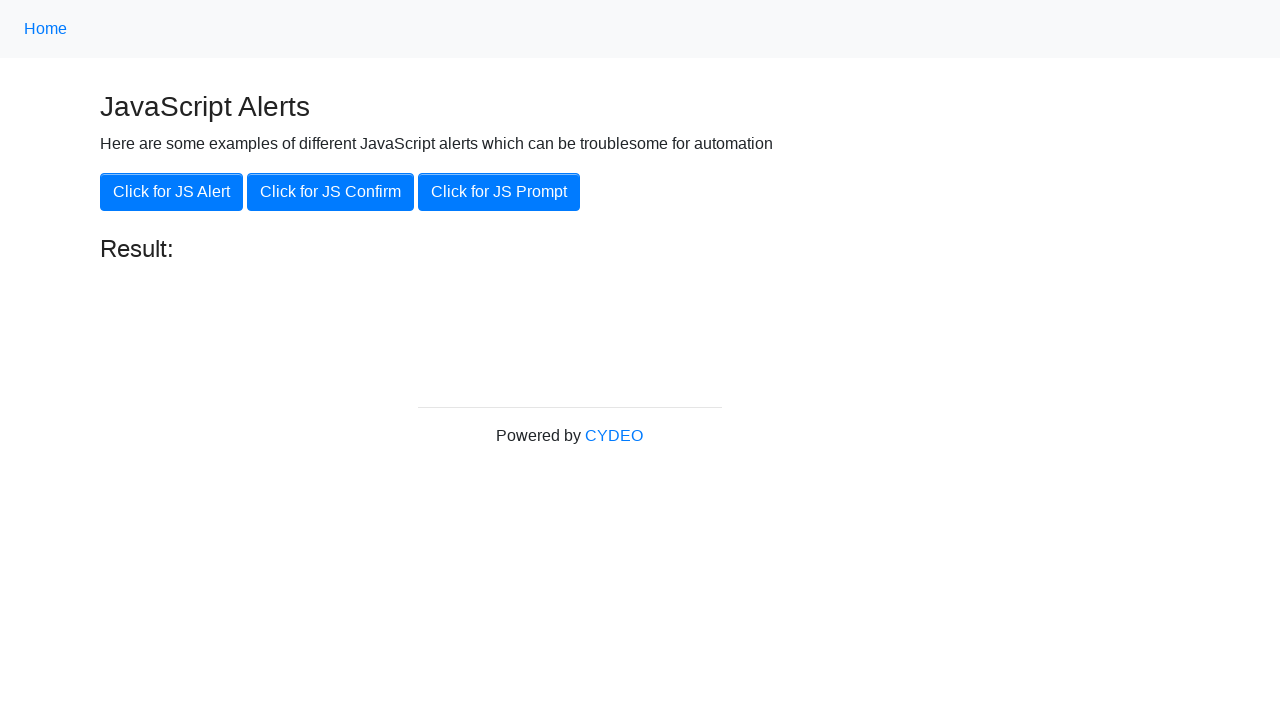

Clicked the 'Click for JS Alert' button at (172, 192) on xpath=//button[.='Click for JS Alert']
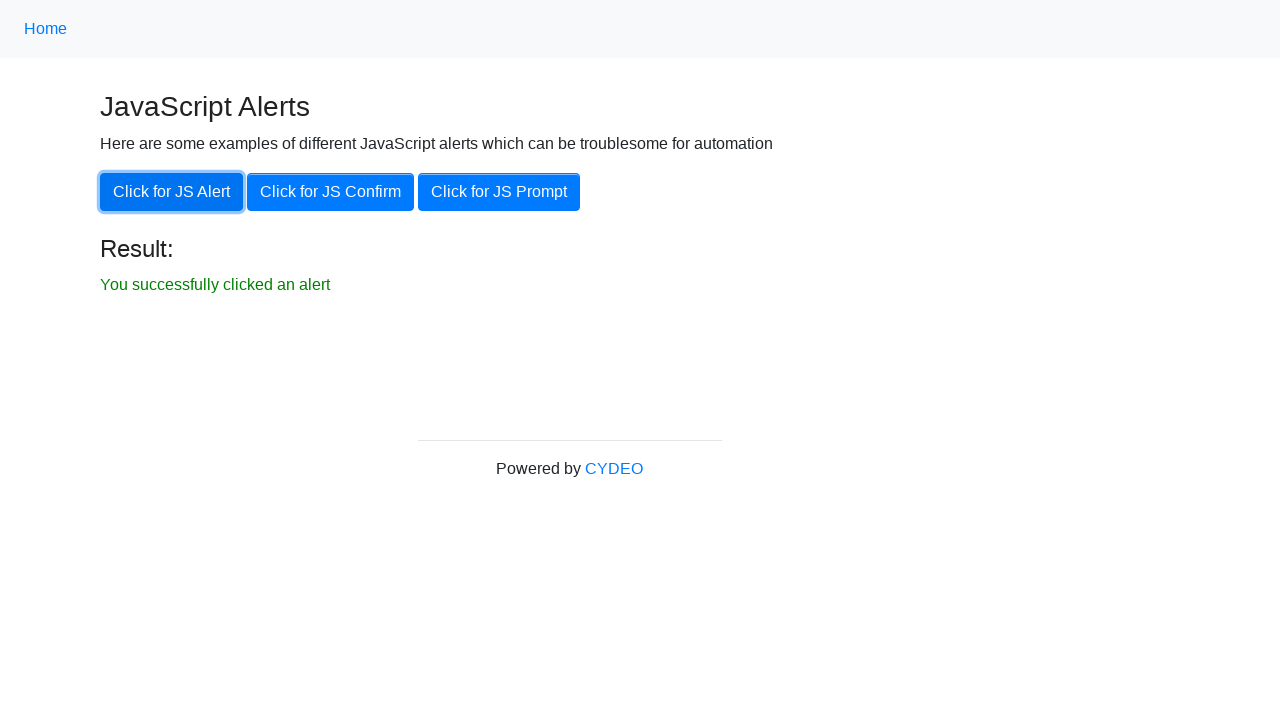

Set up dialog handler to accept alerts
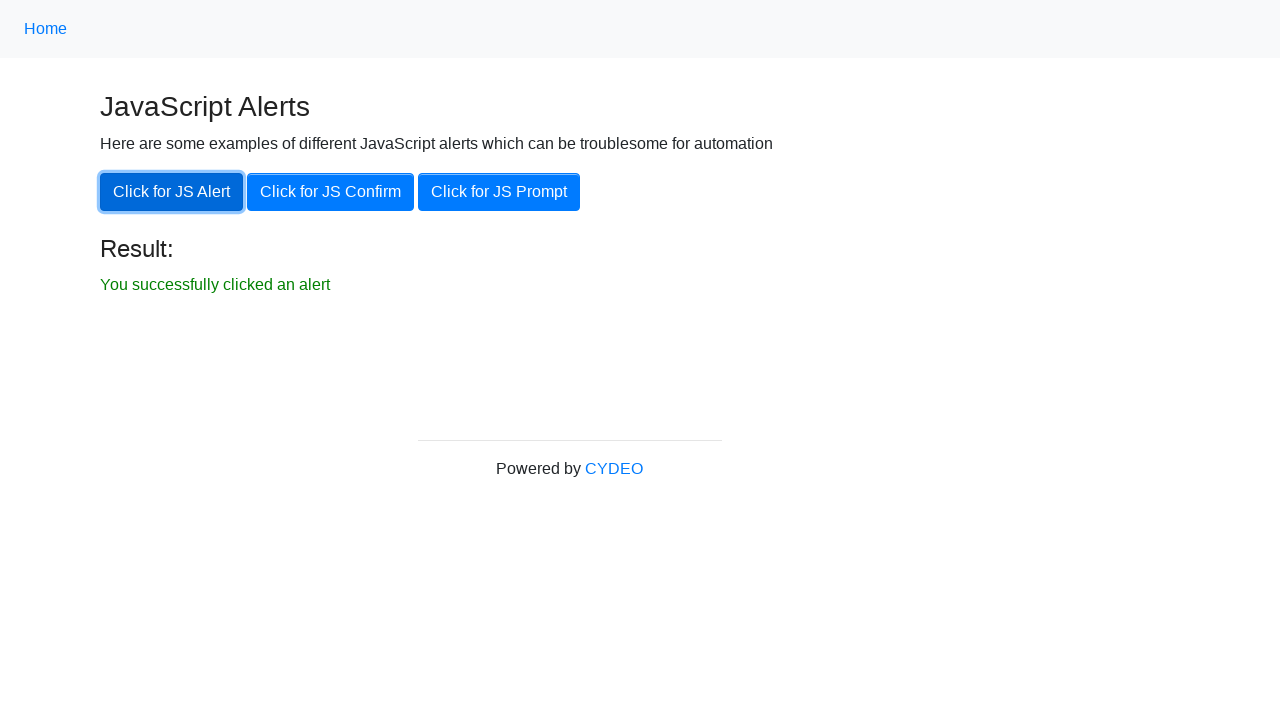

Evaluated JavaScript to initialize alertHandled flag
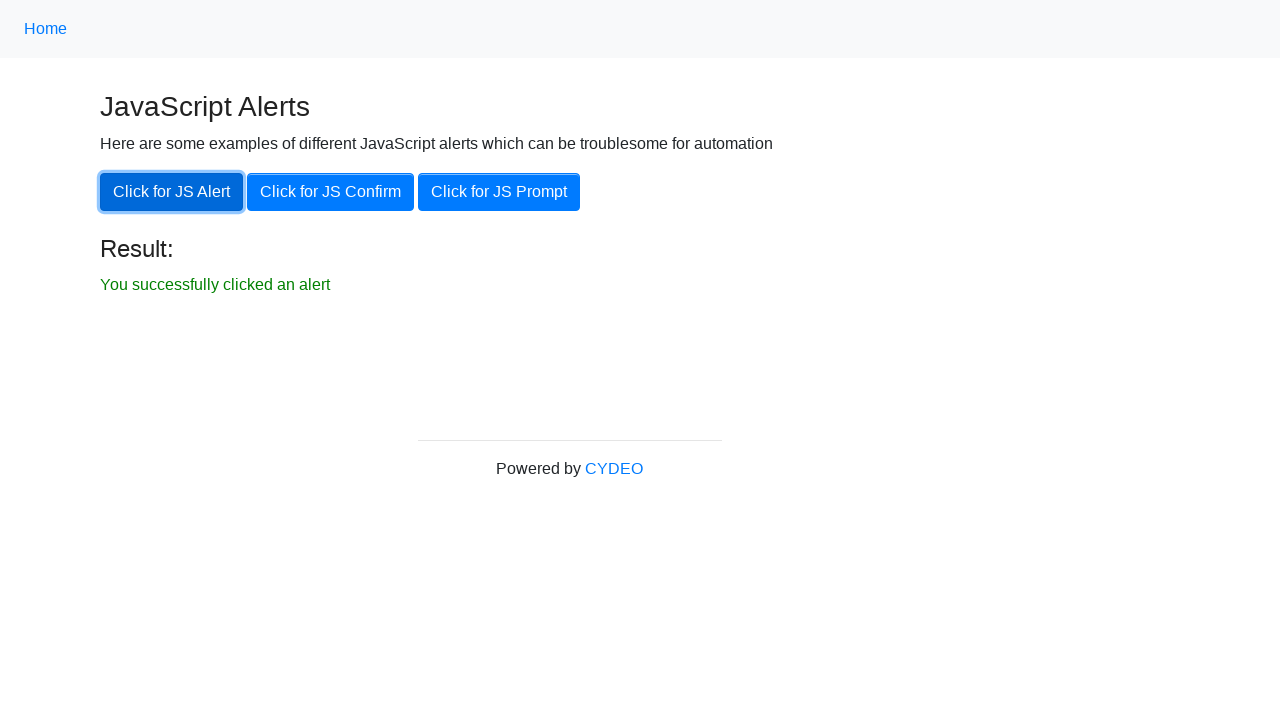

Registered dialog handler function
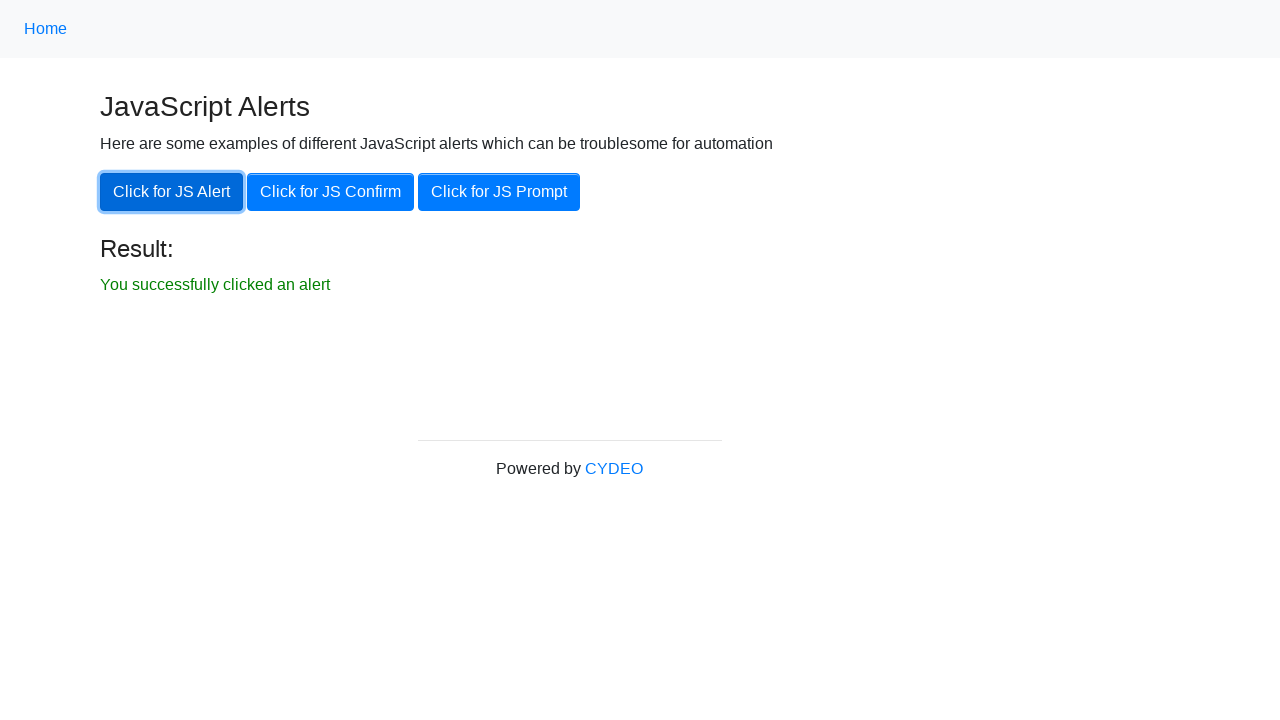

Clicked the alert button to trigger JavaScript alert at (172, 192) on xpath=//button[.='Click for JS Alert']
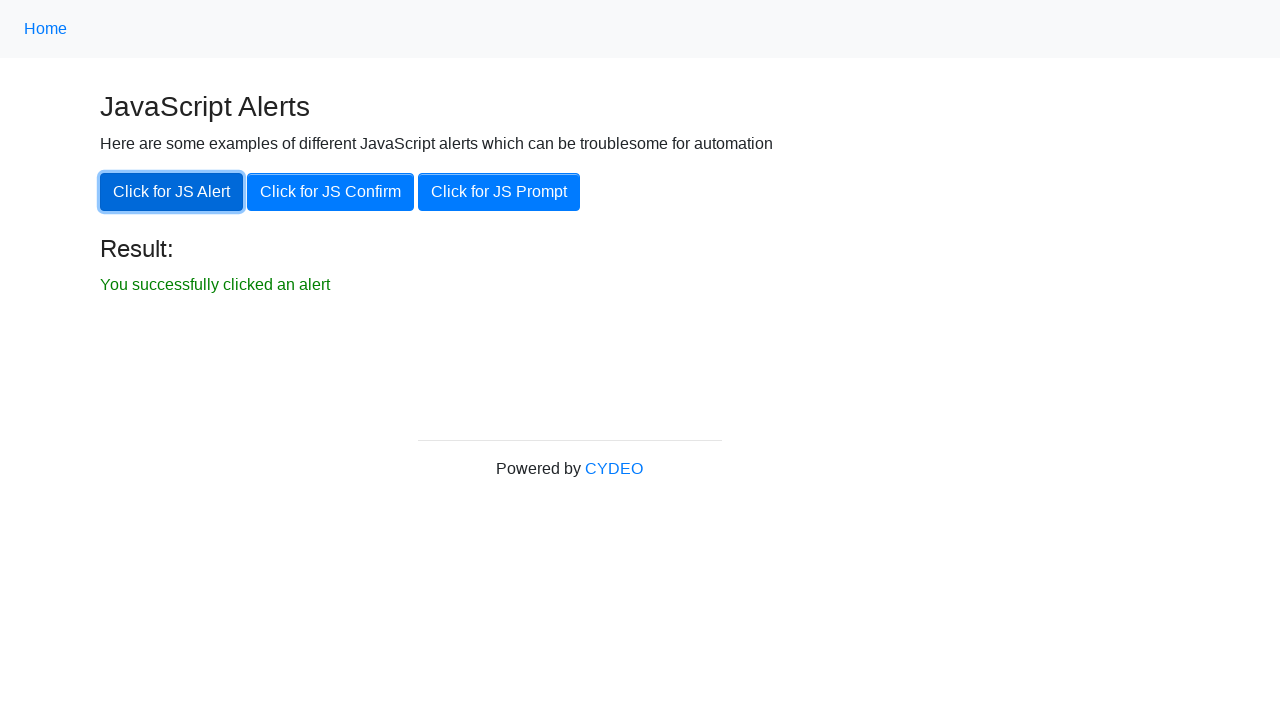

Result element became visible
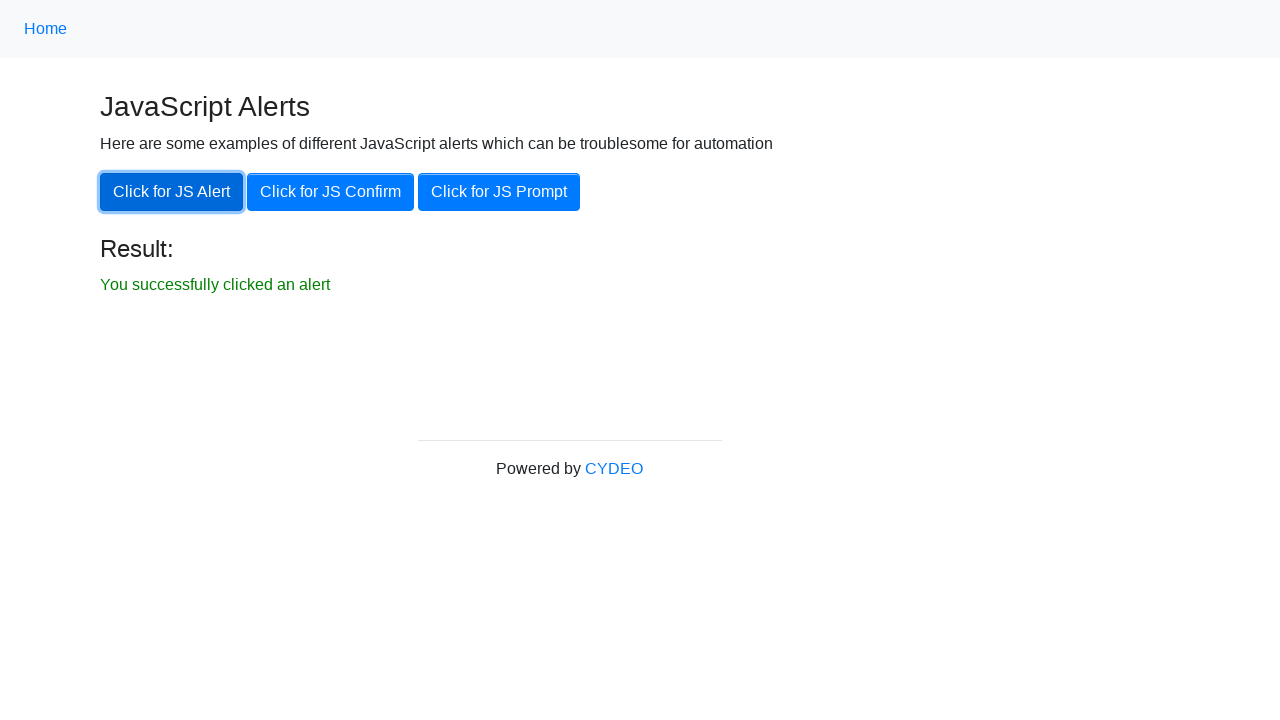

Verified success message: 'You successfully clicked an alert'
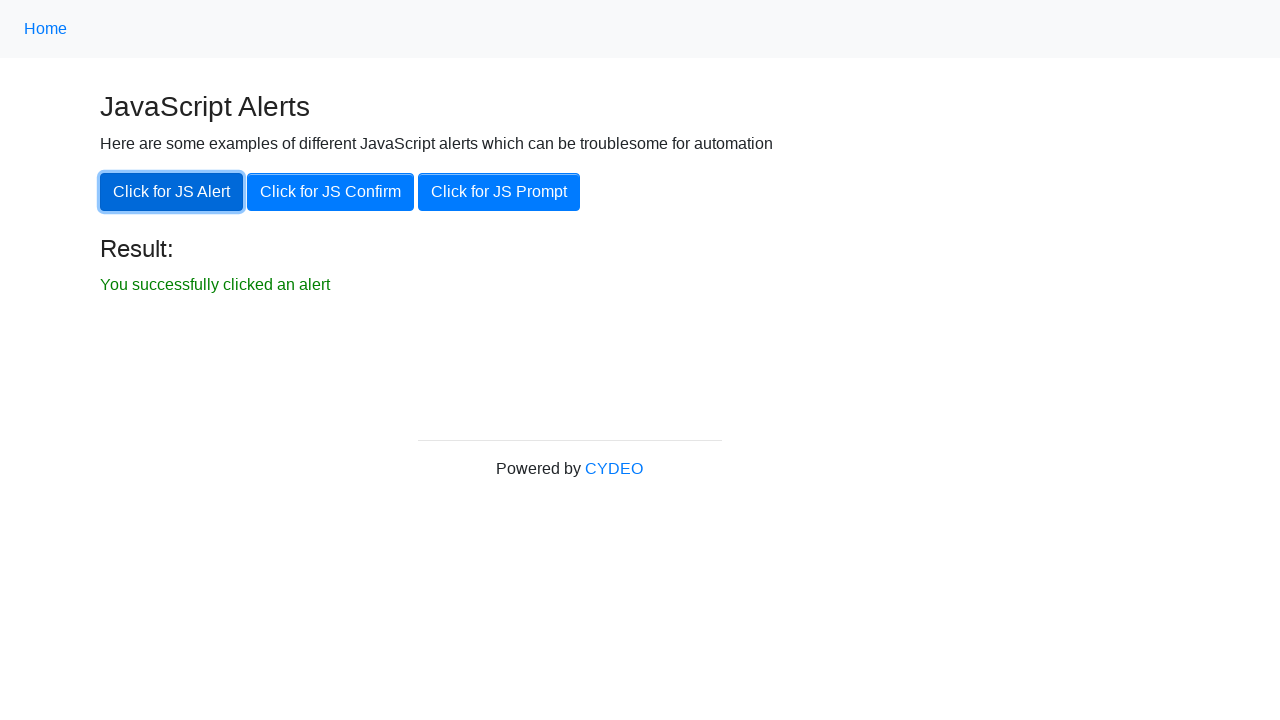

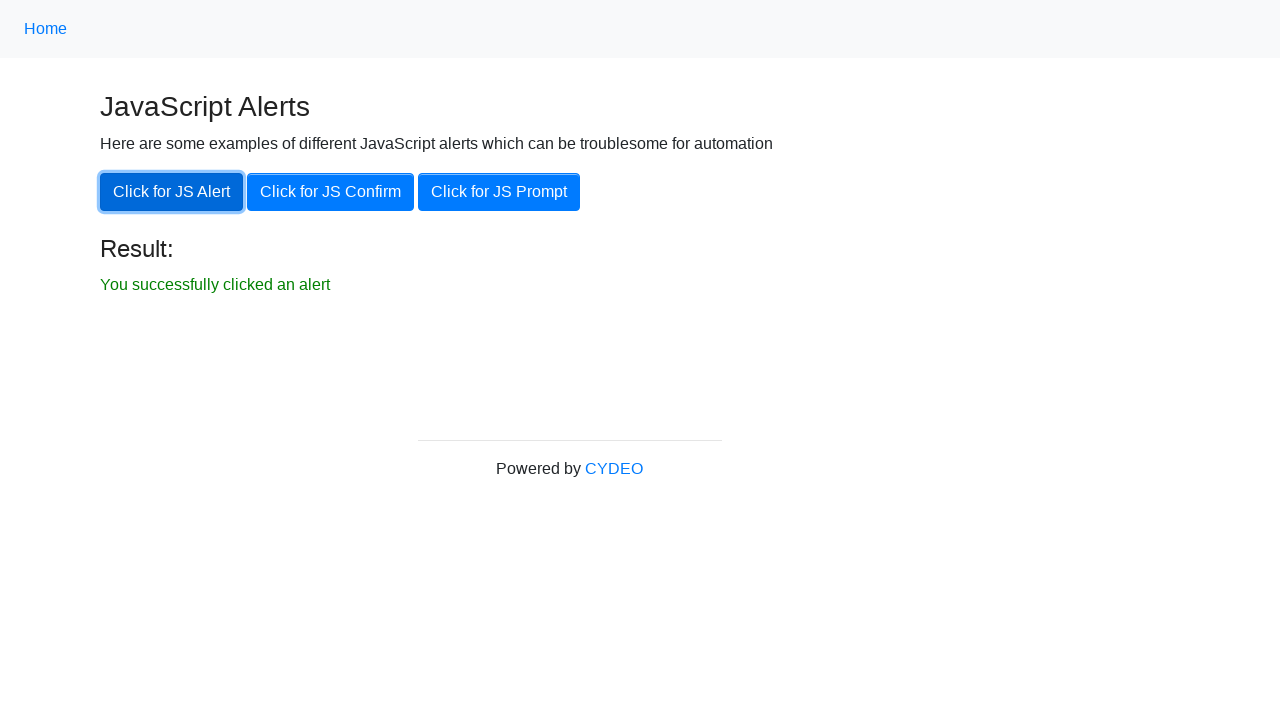